Tests dynamic loading functionality using FluentWait to wait for an element to become visible after clicking start button

Starting URL: https://the-internet.herokuapp.com/dynamic_loading/1

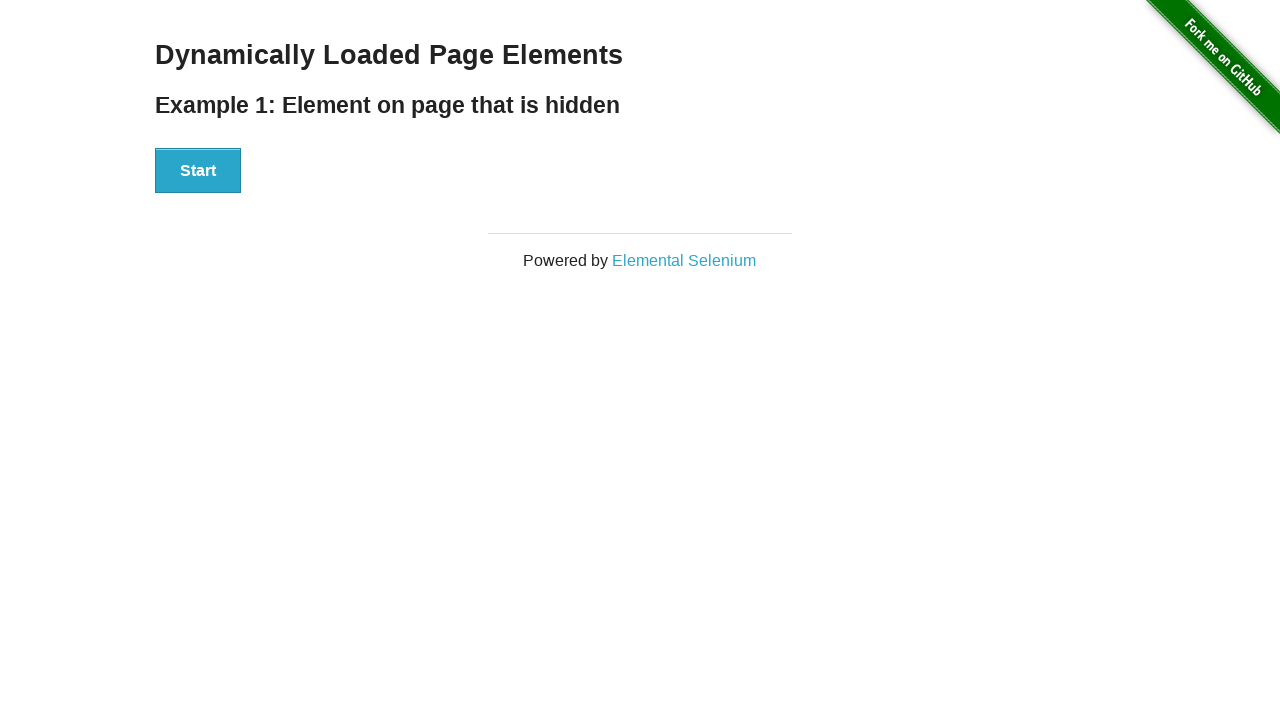

Clicked start button to trigger dynamic loading at (198, 171) on [id='start'] button
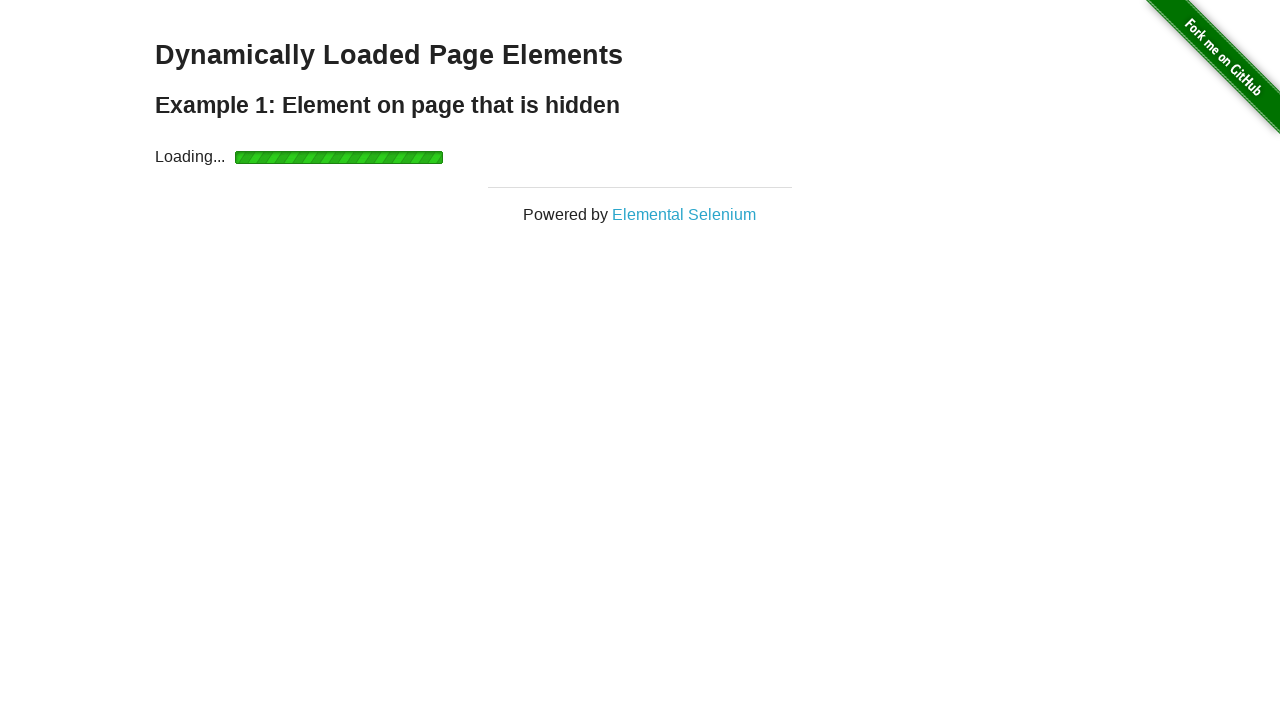

Waited for dynamically loaded element to become visible
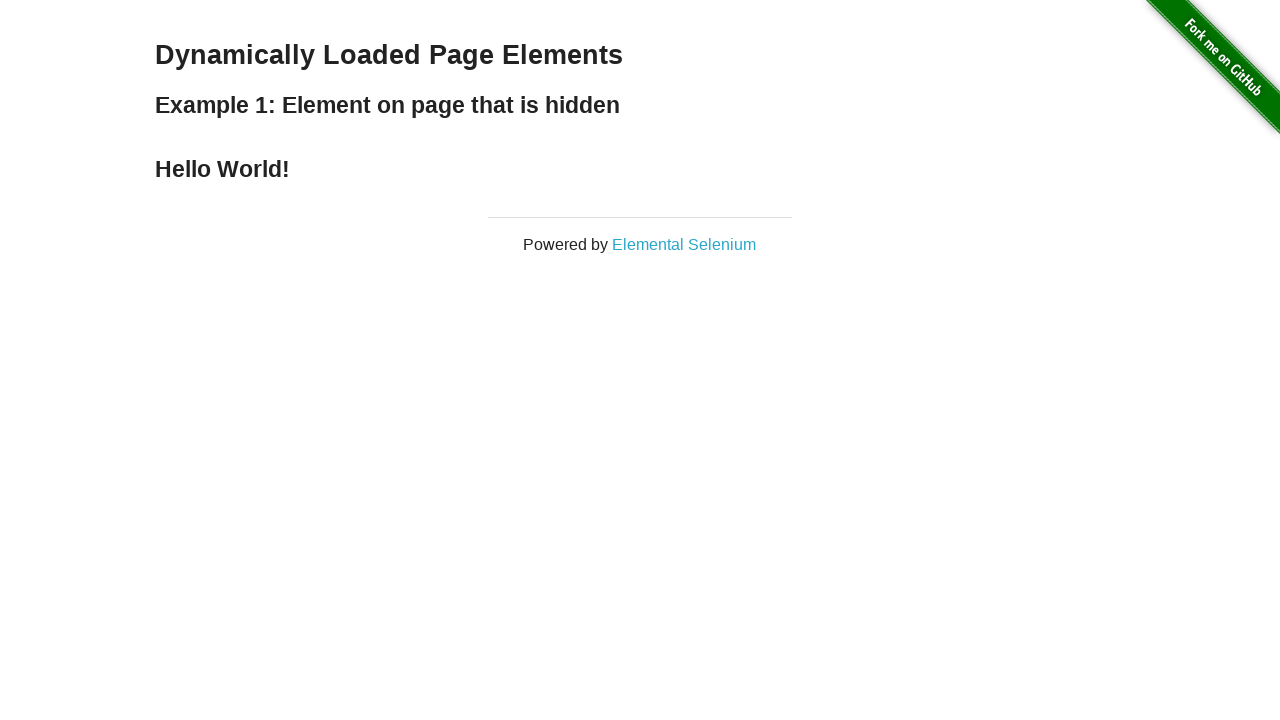

Retrieved result text: Hello World!
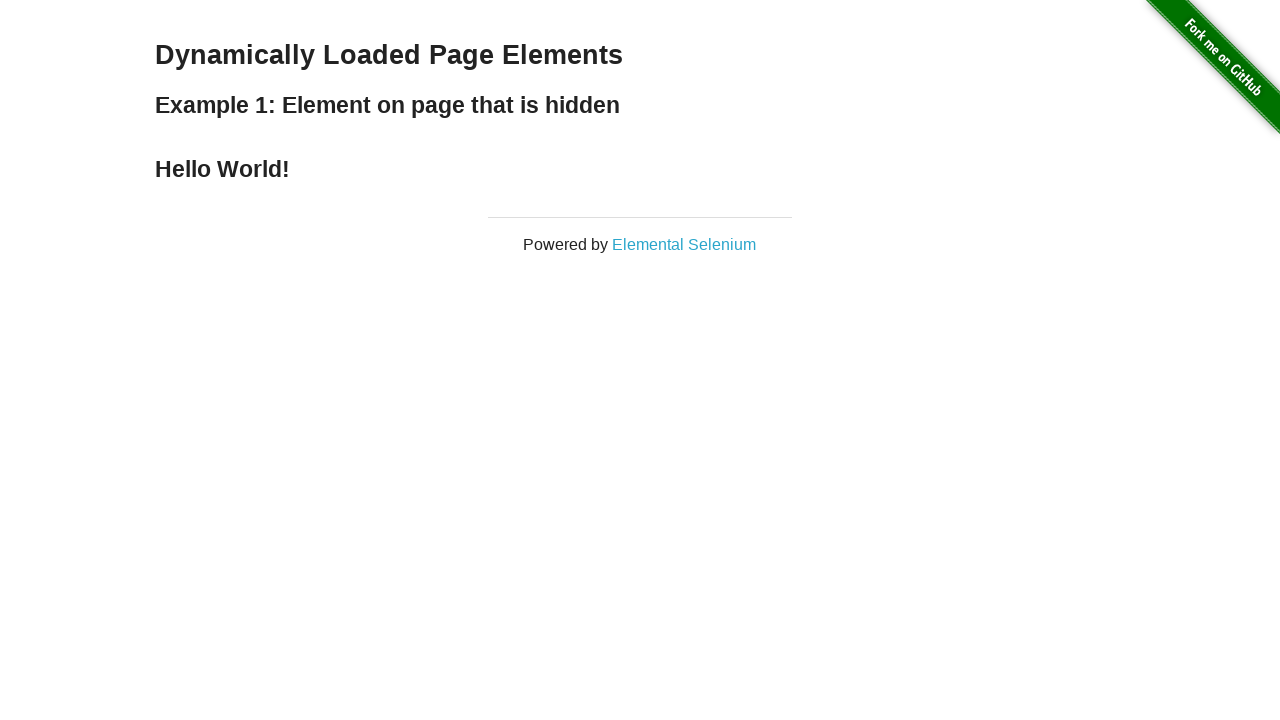

Printed result to console: Hello World!
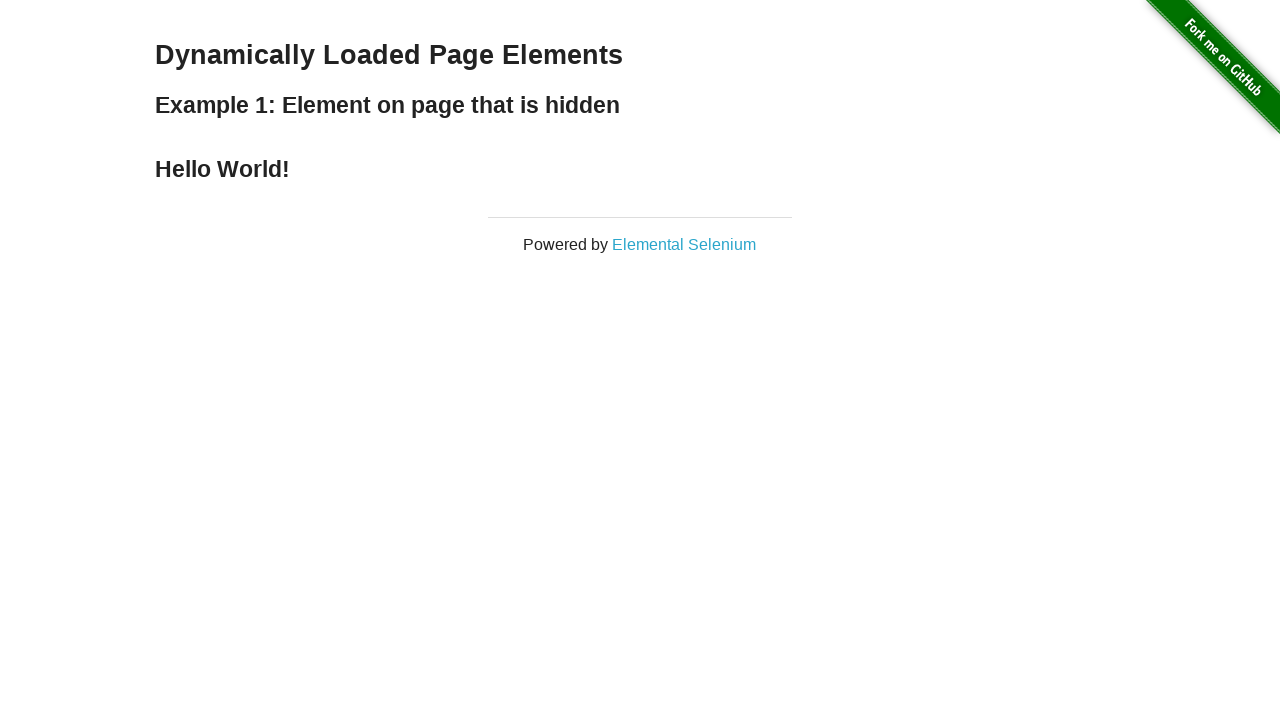

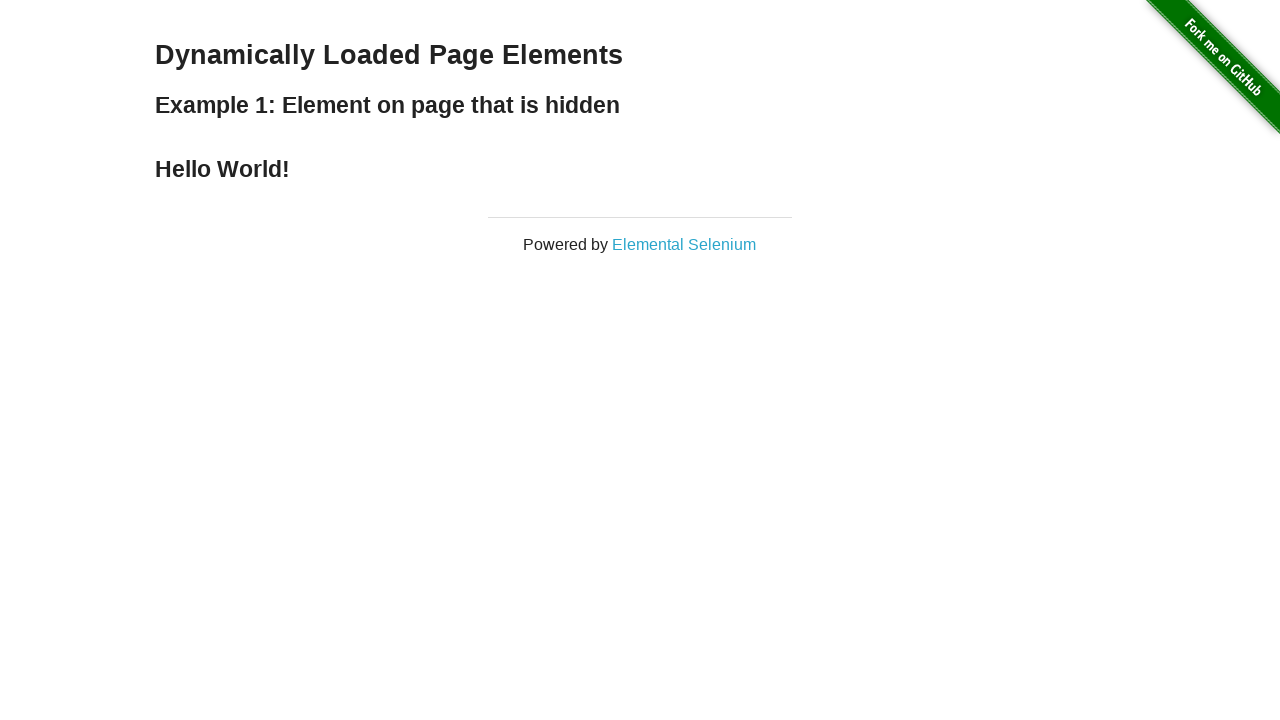